Tests that the complete all checkbox updates state when individual items are completed or cleared

Starting URL: https://demo.playwright.dev/todomvc

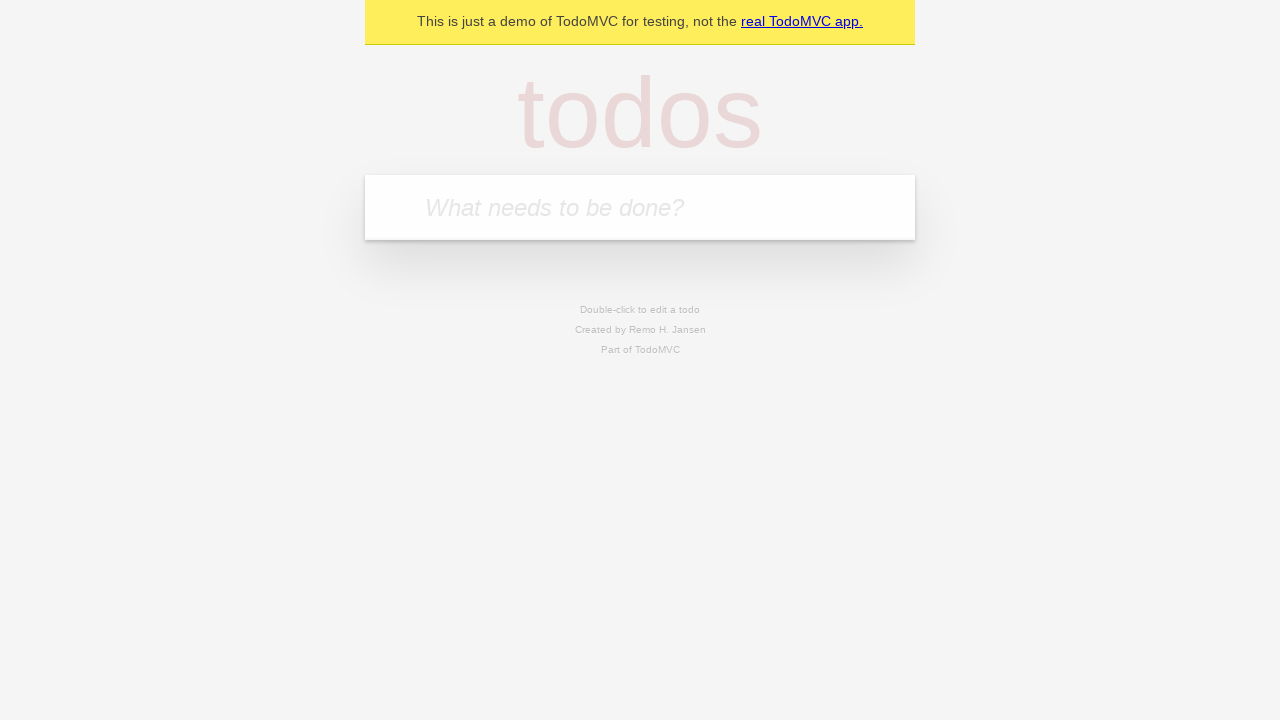

Filled new todo field with 'buy some cheese' on .new-todo
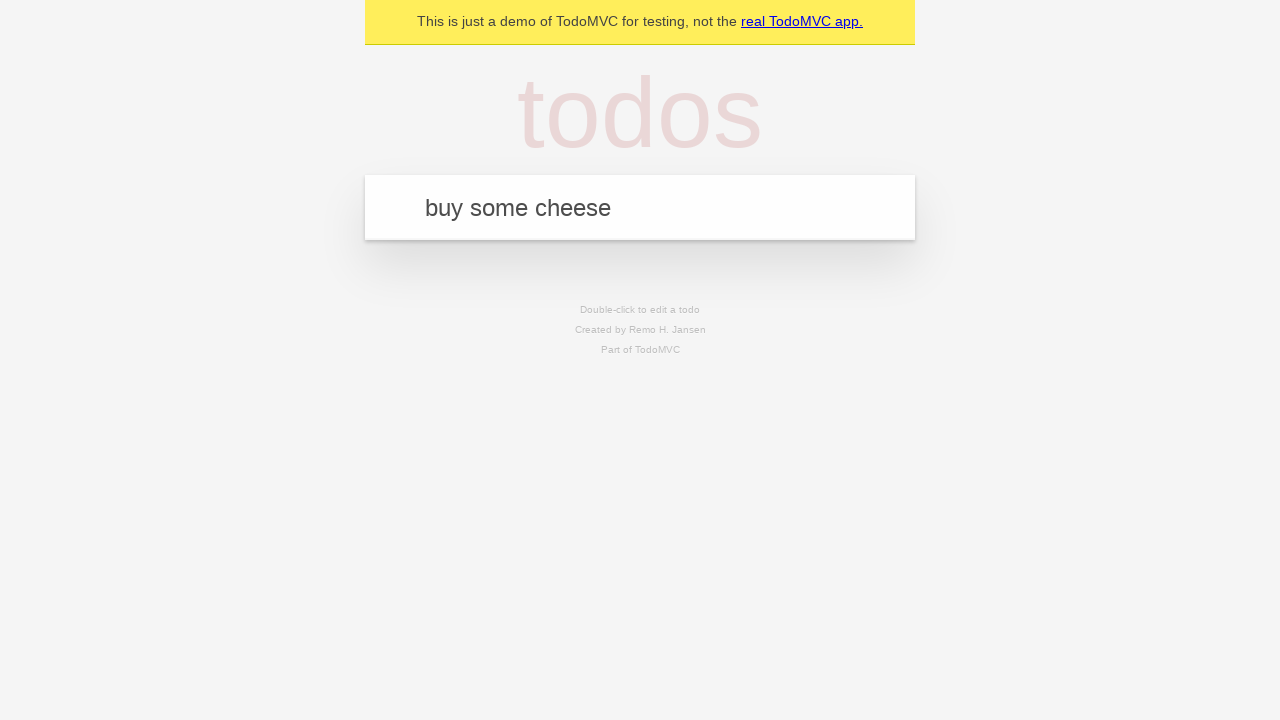

Pressed Enter to create first todo on .new-todo
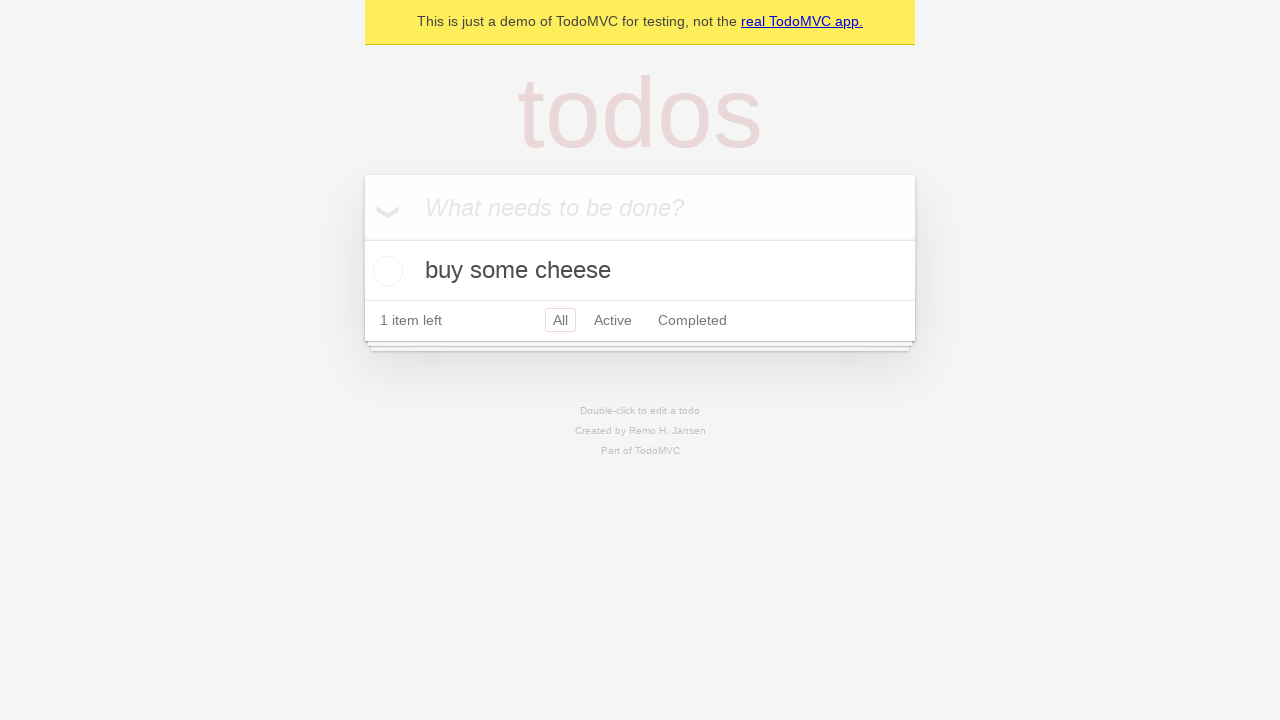

Filled new todo field with 'feed the cat' on .new-todo
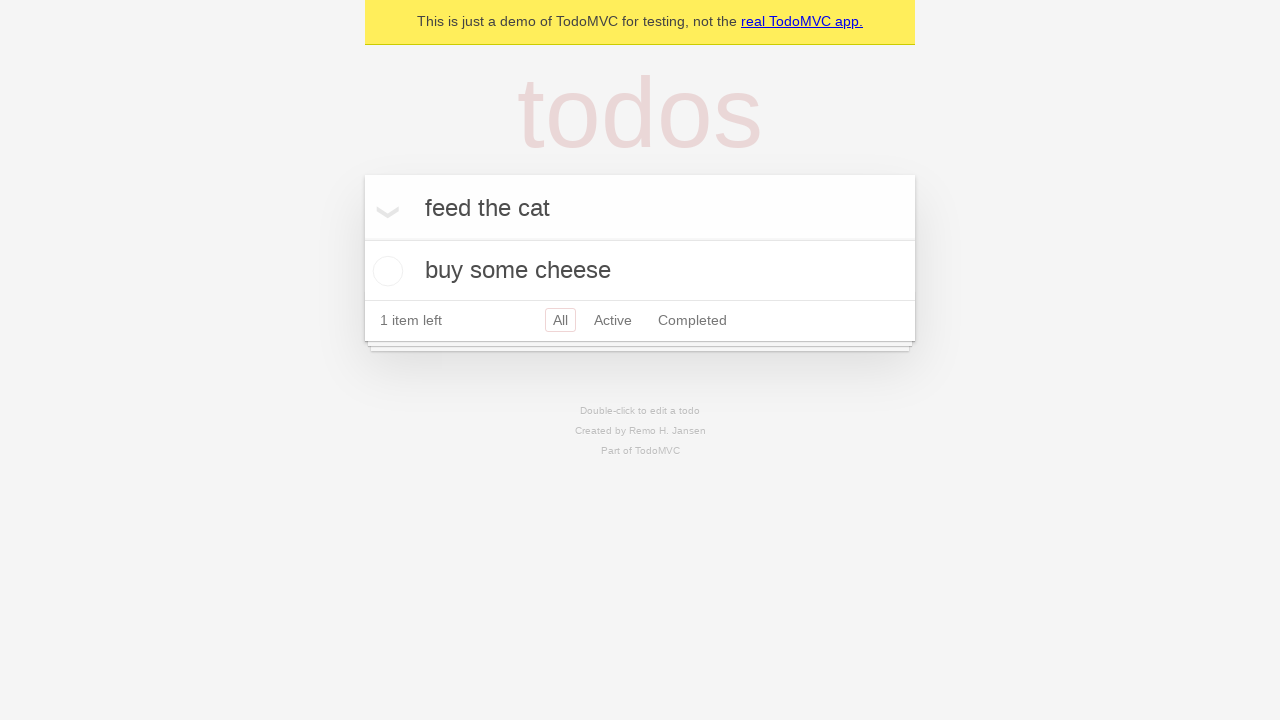

Pressed Enter to create second todo on .new-todo
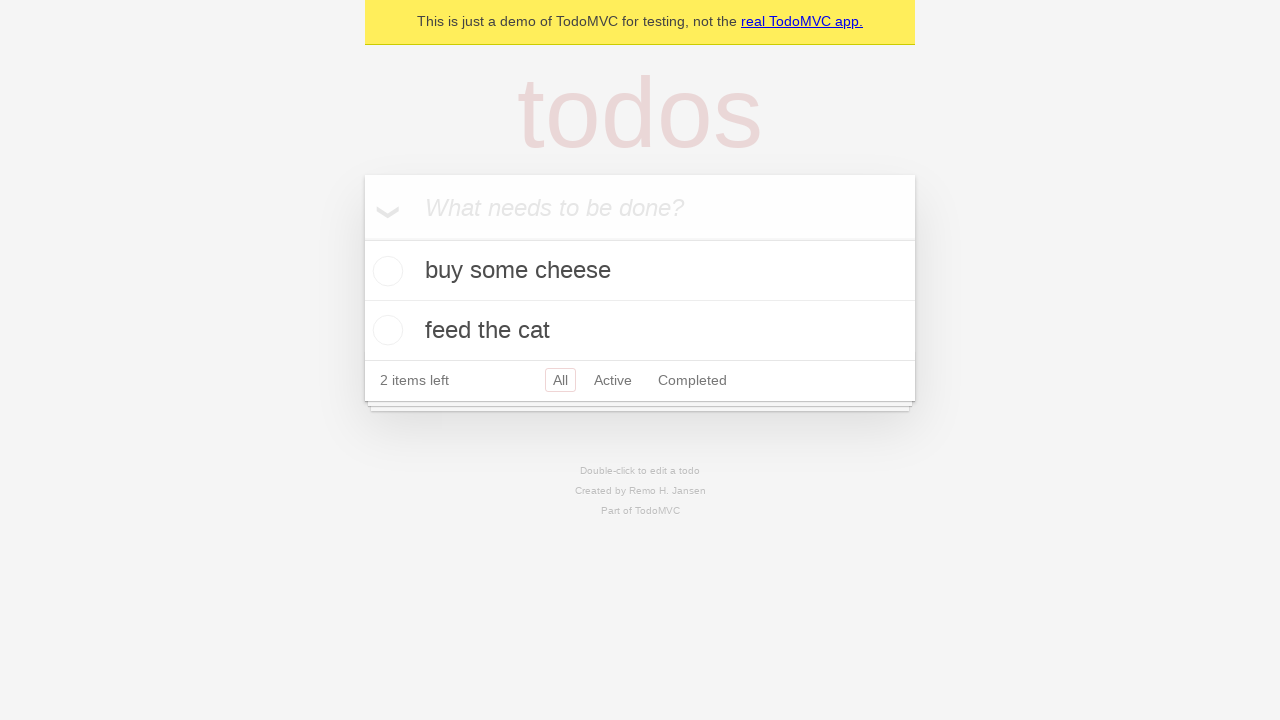

Filled new todo field with 'book a doctors appointment' on .new-todo
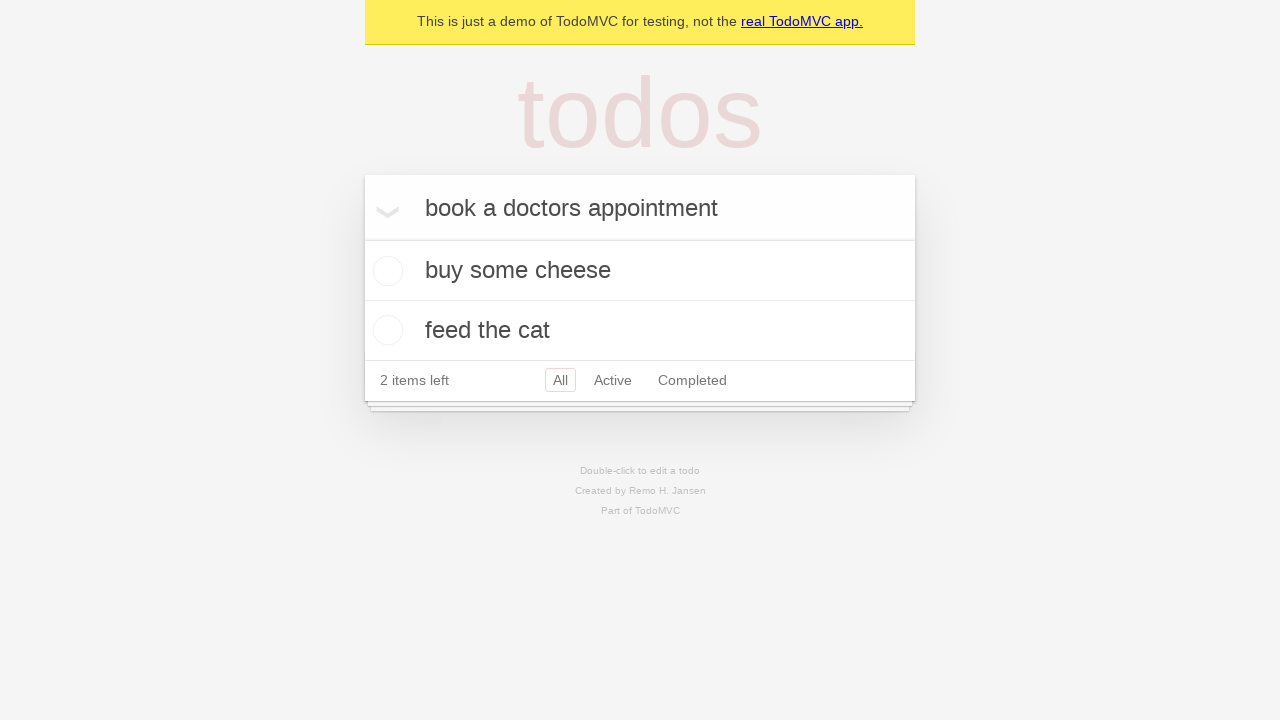

Pressed Enter to create third todo on .new-todo
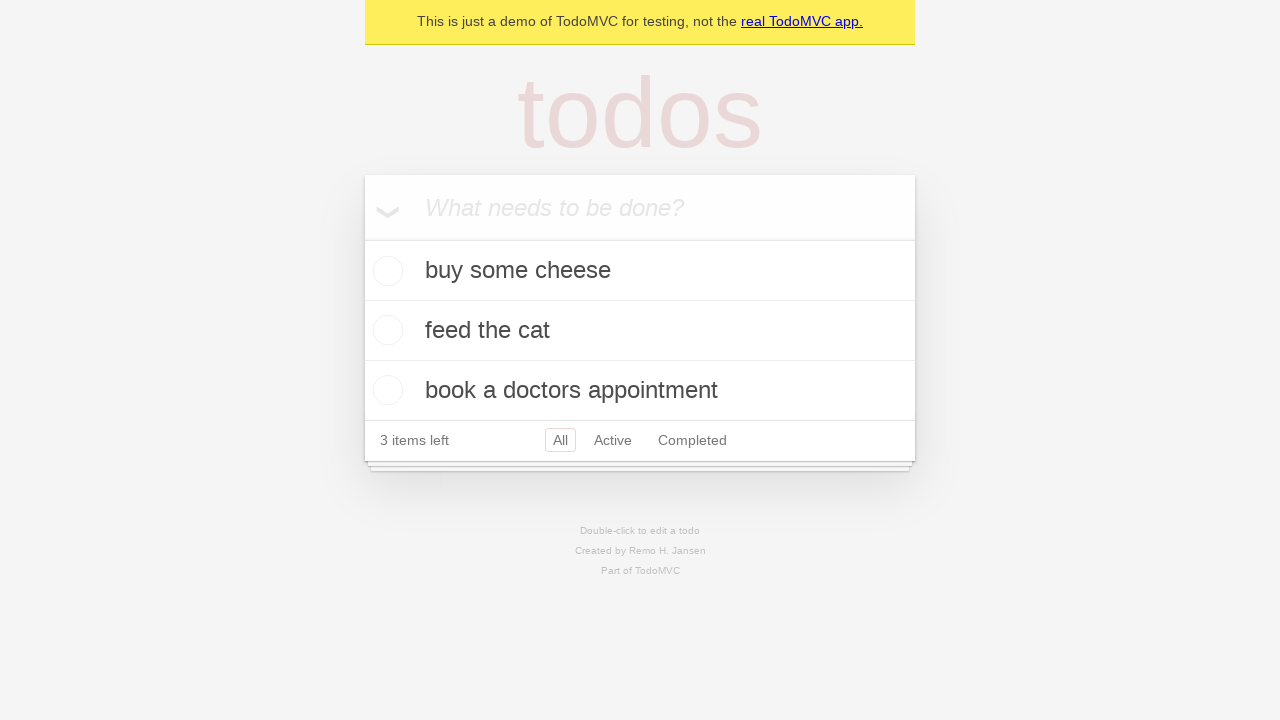

Checked toggle all checkbox to mark all todos as complete at (362, 238) on .toggle-all
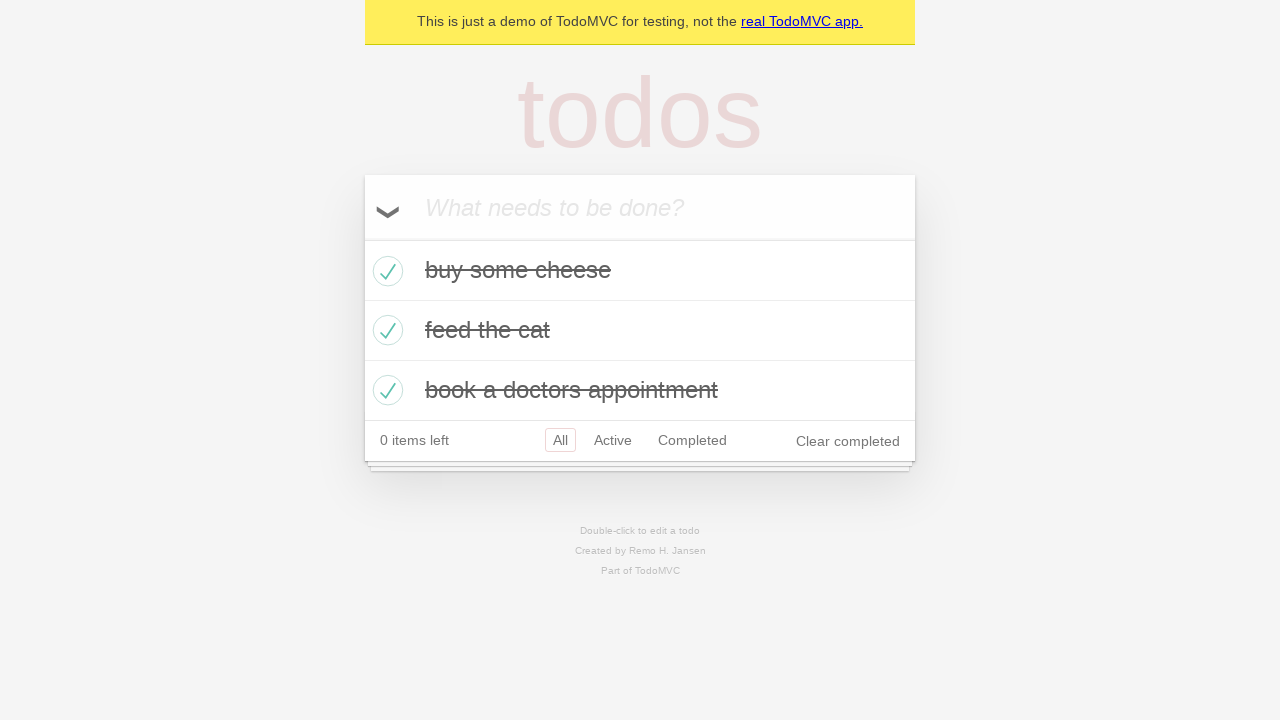

Unchecked first todo to mark it as incomplete at (385, 271) on .todo-list li >> nth=0 >> .toggle
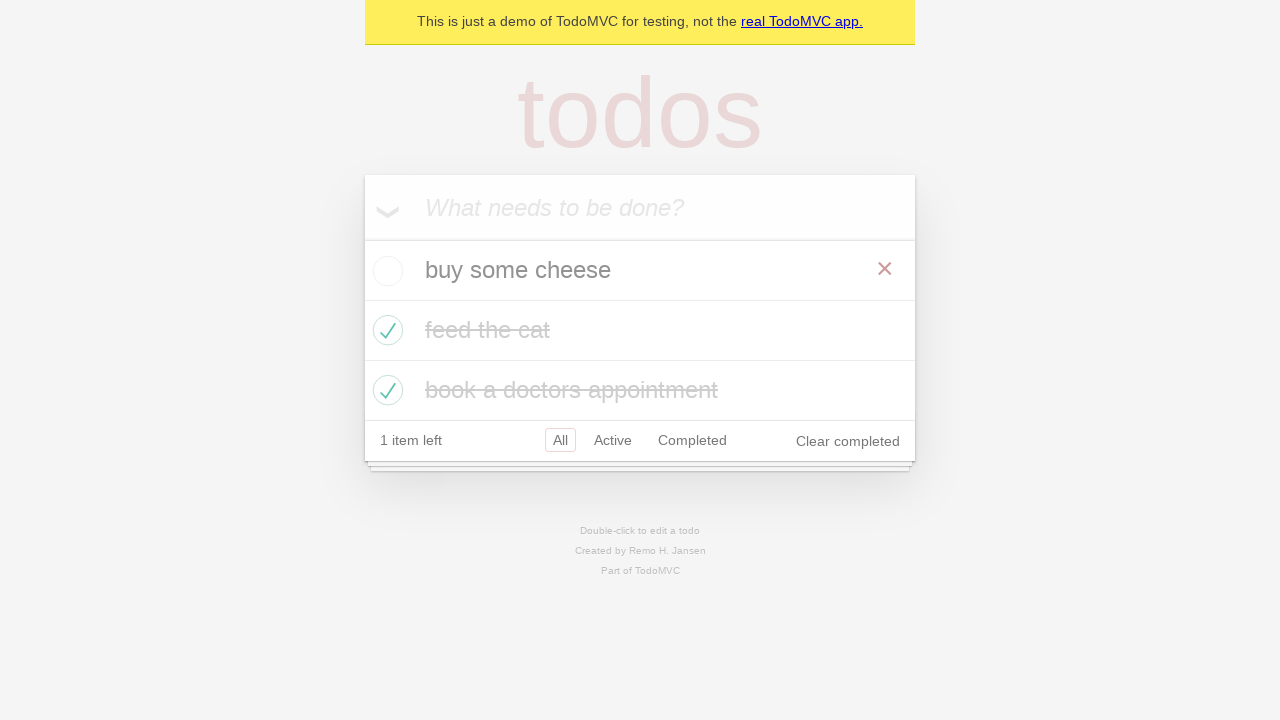

Checked first todo again to mark it as complete at (385, 271) on .todo-list li >> nth=0 >> .toggle
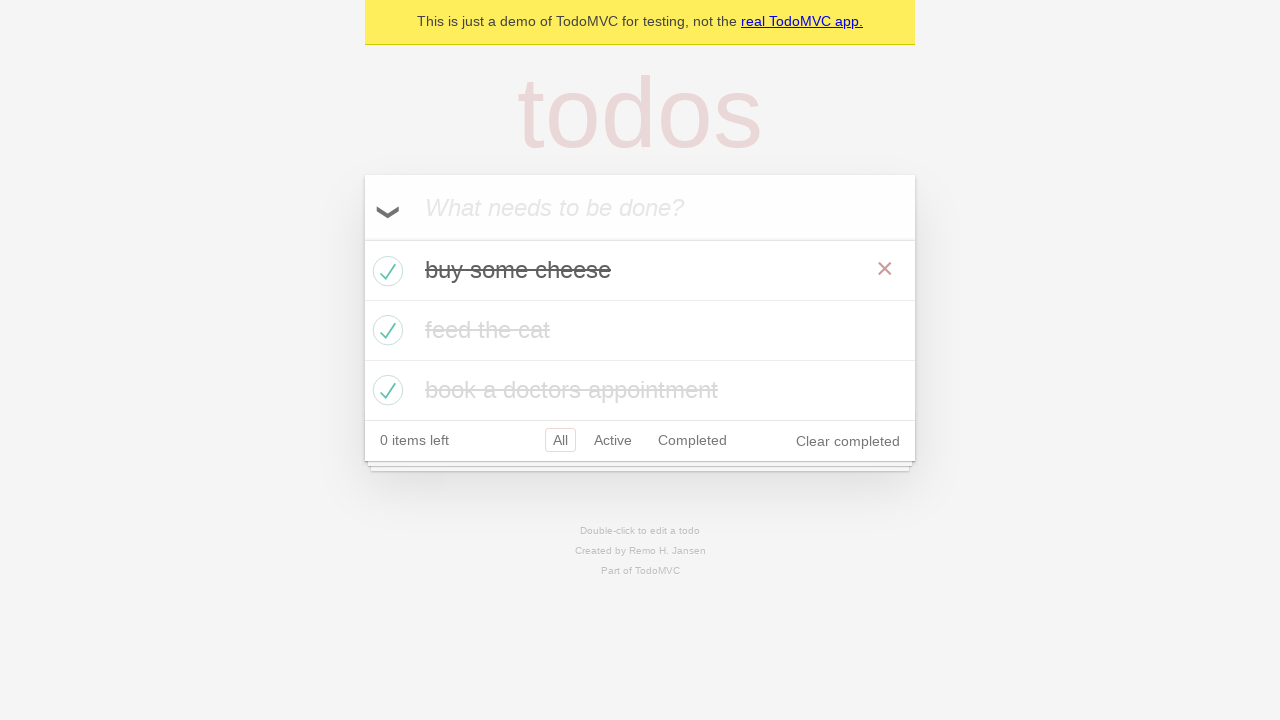

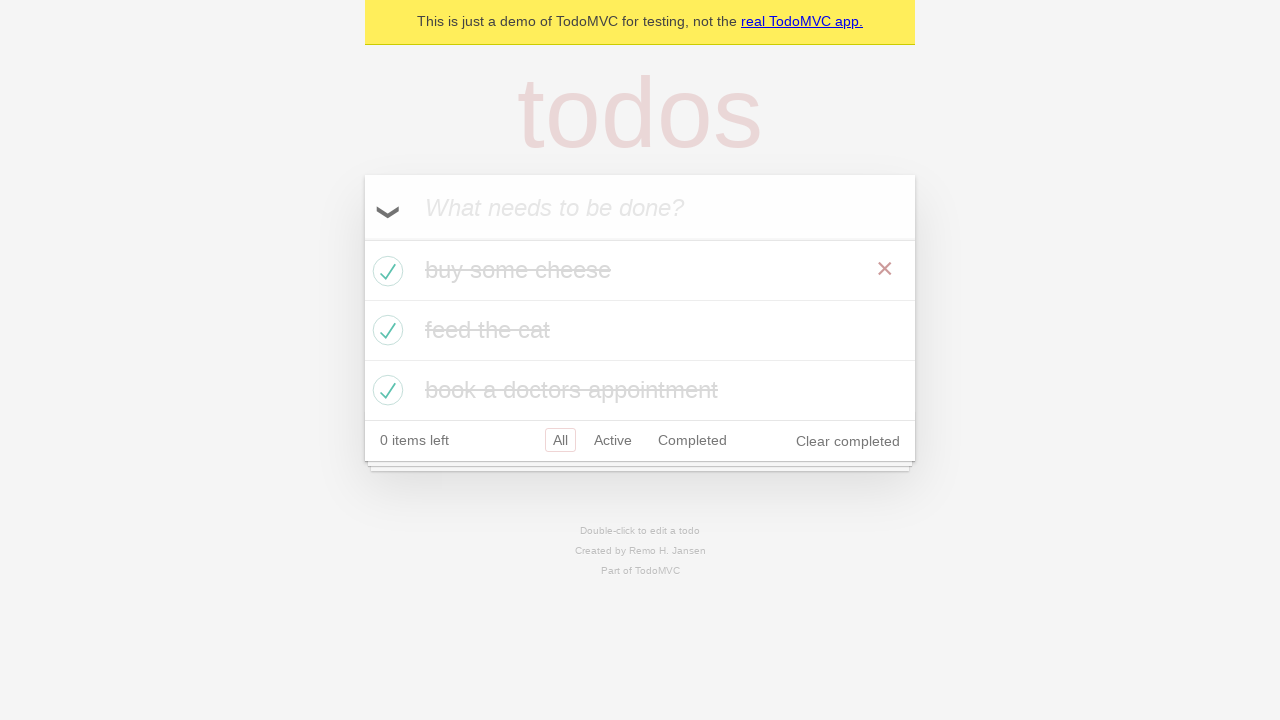